Tests button click functionality by clicking Button 1 and verifying the displayed result text

Starting URL: http://practice.cydeo.com/multiple_buttons

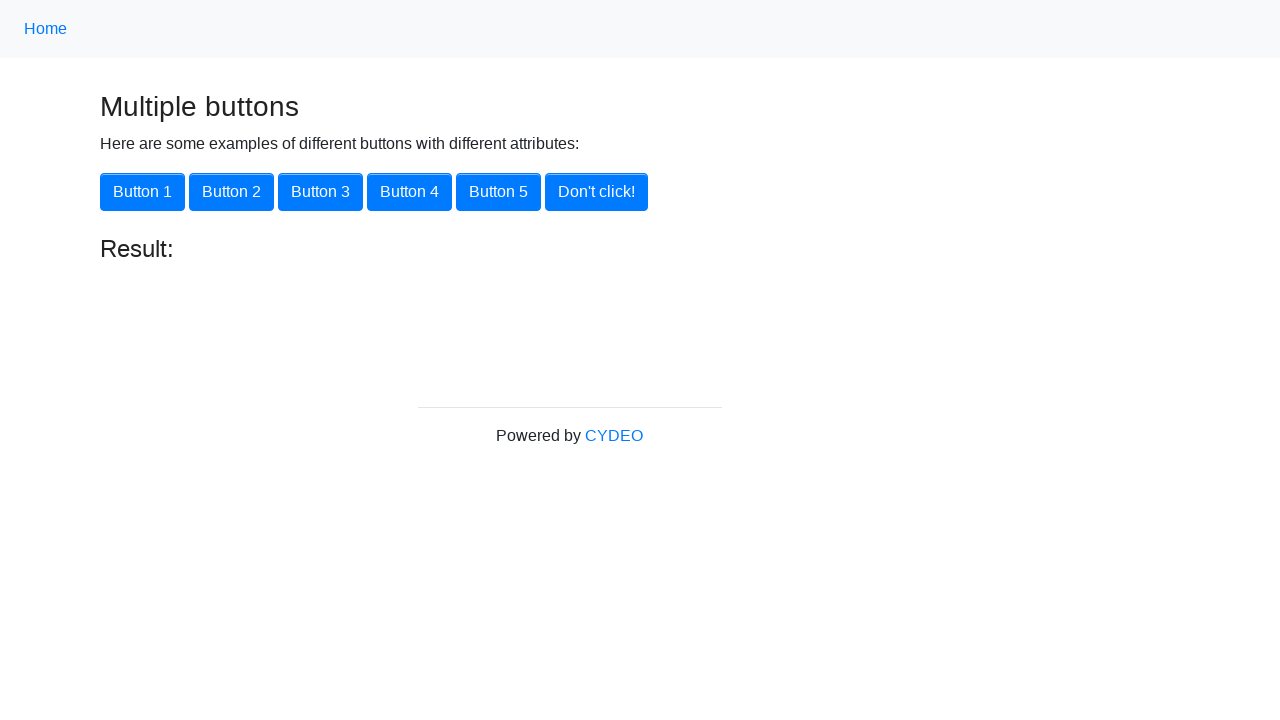

Clicked Button 1 using XPath locator at (142, 192) on button[onclick='button1()']
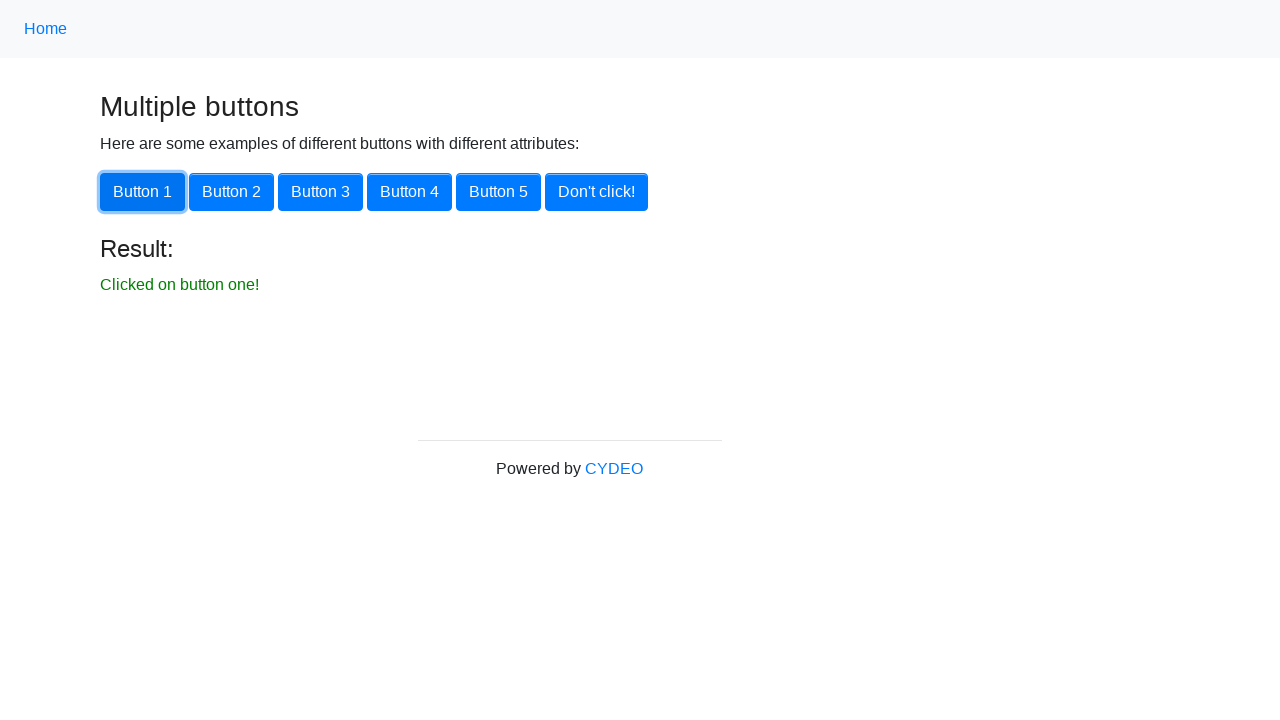

Result text element became visible
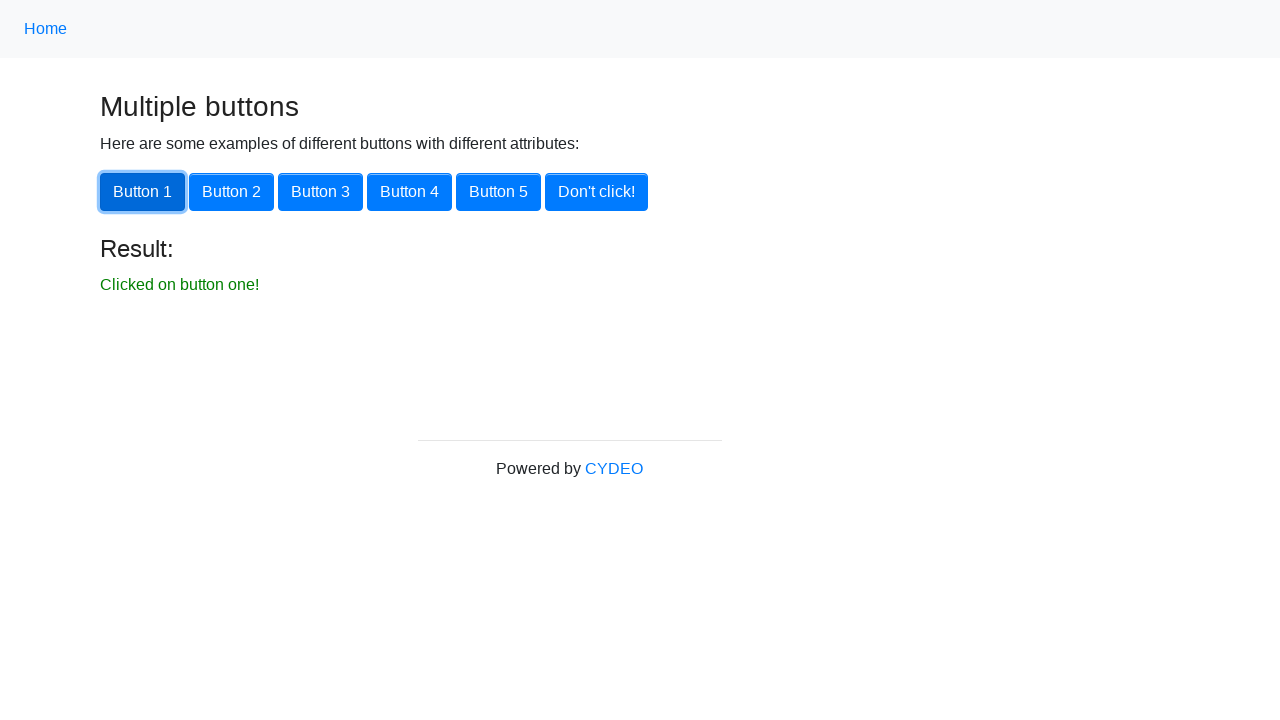

Retrieved result text: 'Clicked on button one!'
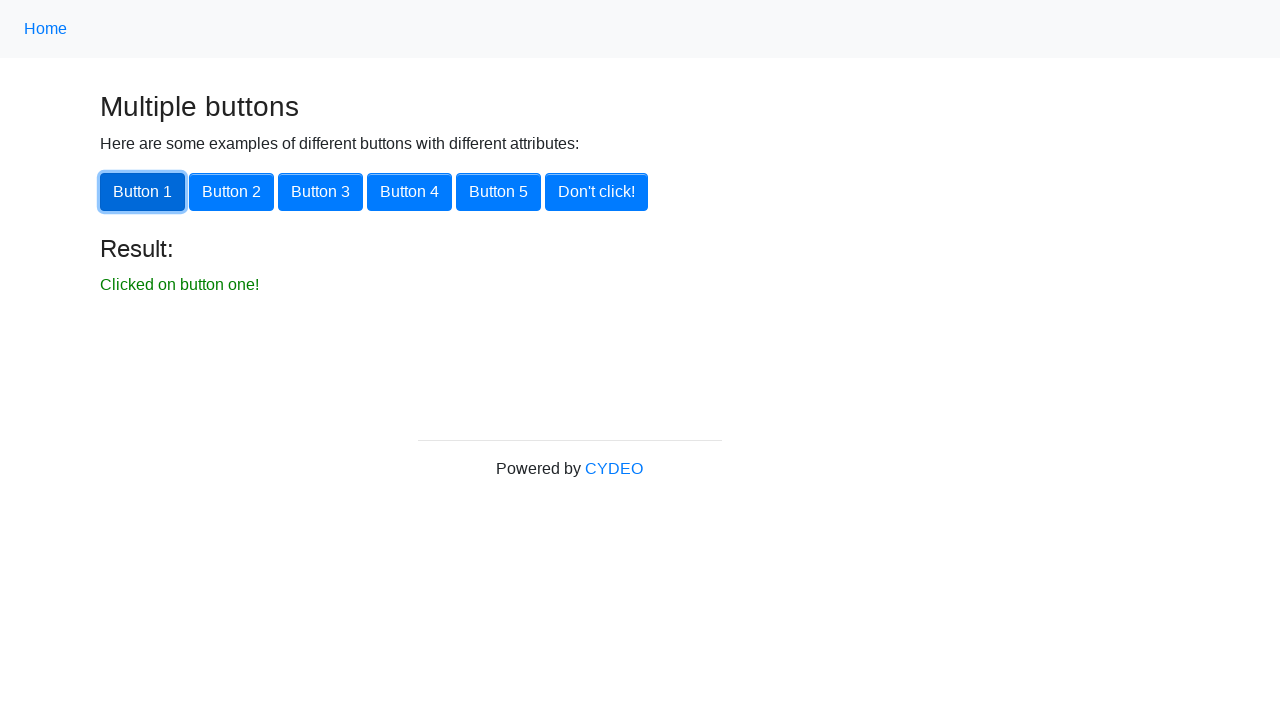

Assertion passed: result text matches expected value 'Clicked on button one!'
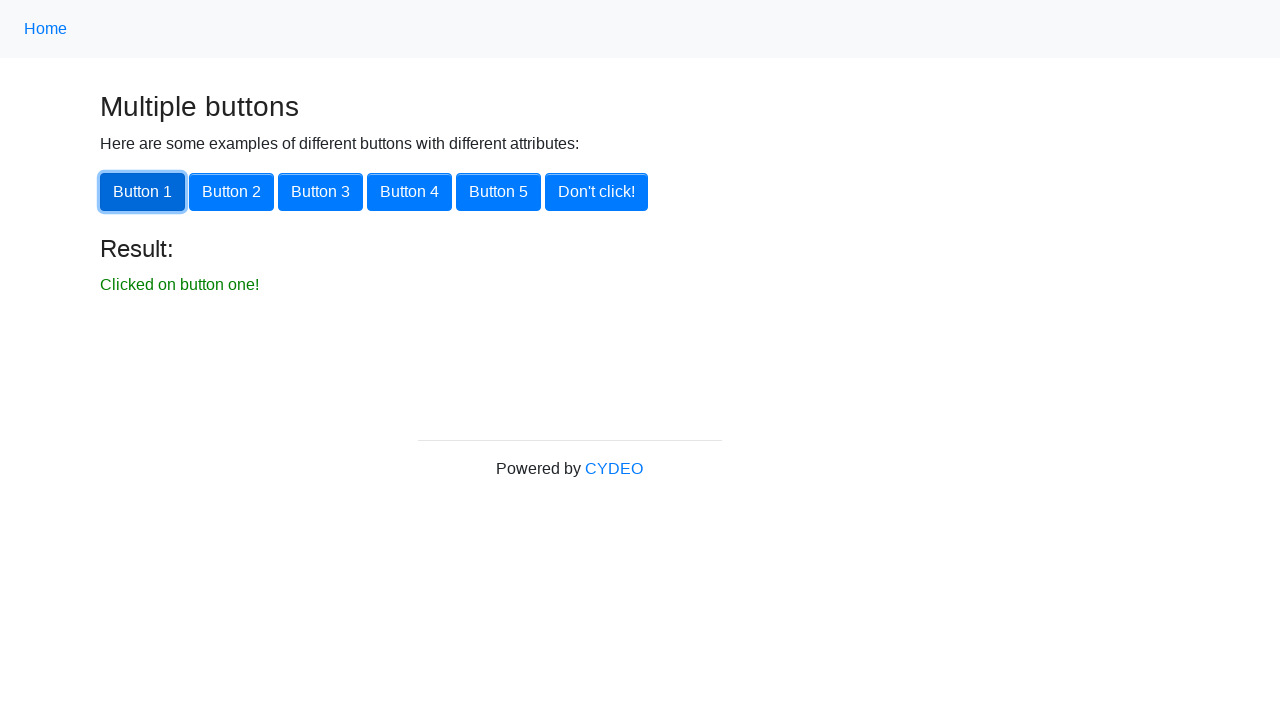

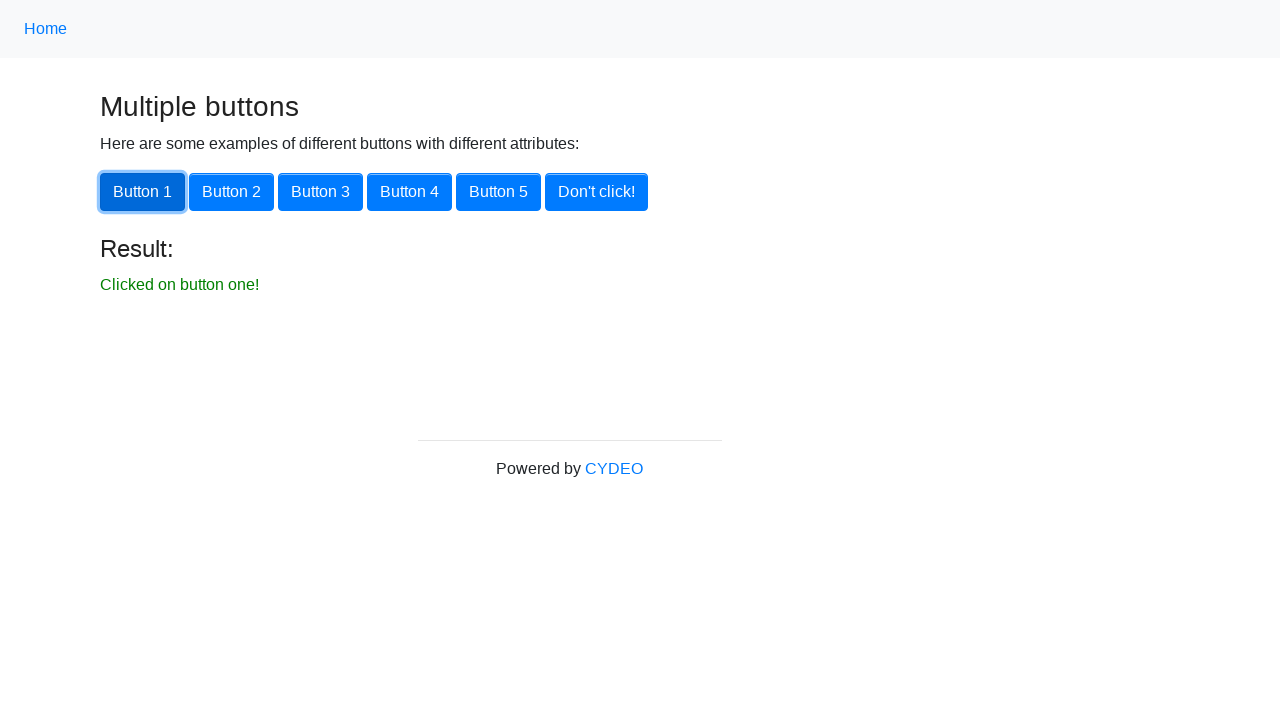